Tests jQuery UI datepicker calendar widget by opening the datepicker, navigating to a target month, and selecting a specific date

Starting URL: https://jqueryui.com/datepicker/

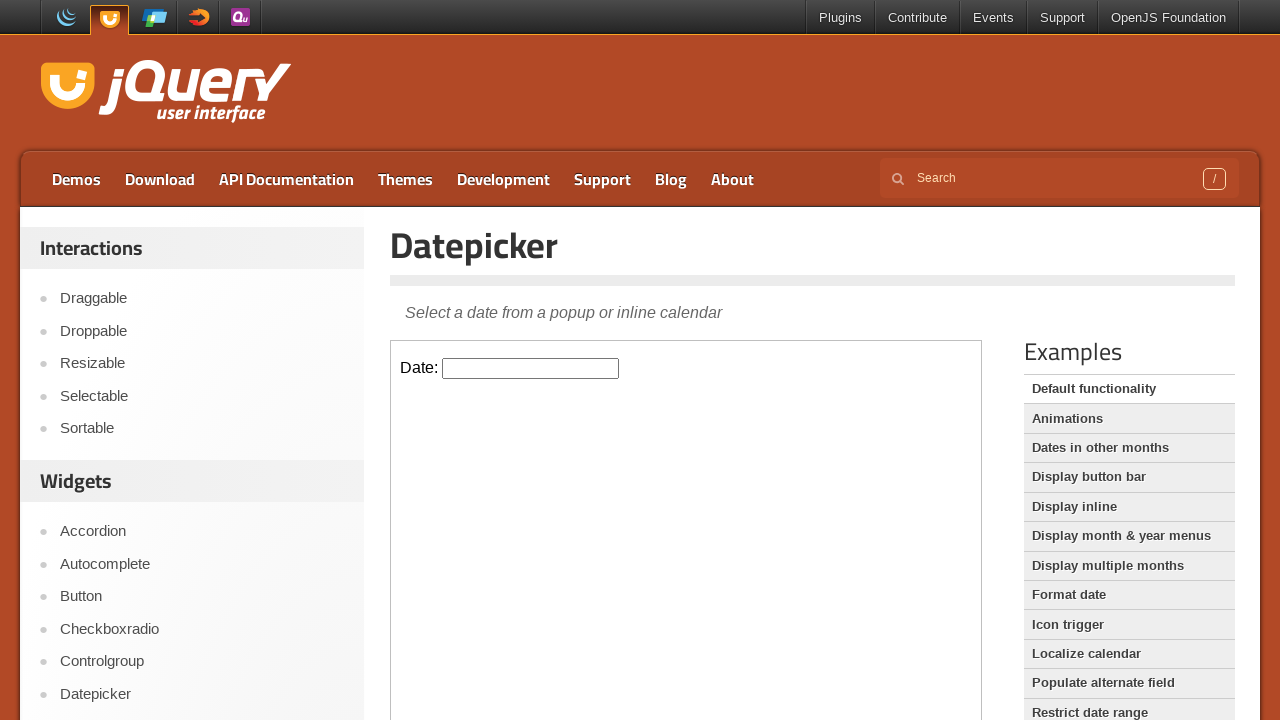

Located iframe containing the datepicker
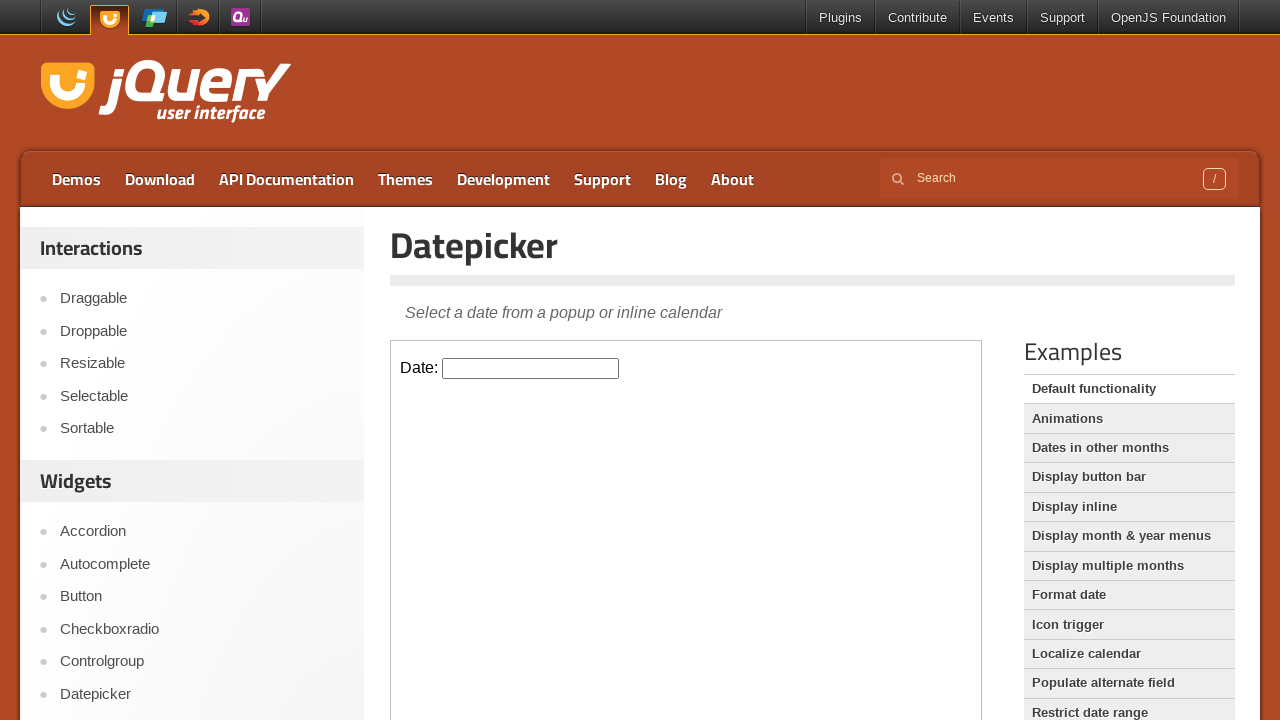

Clicked on datepicker input to open the calendar widget at (531, 368) on xpath=//div[@id='content']//iframe >> internal:control=enter-frame >> #datepicke
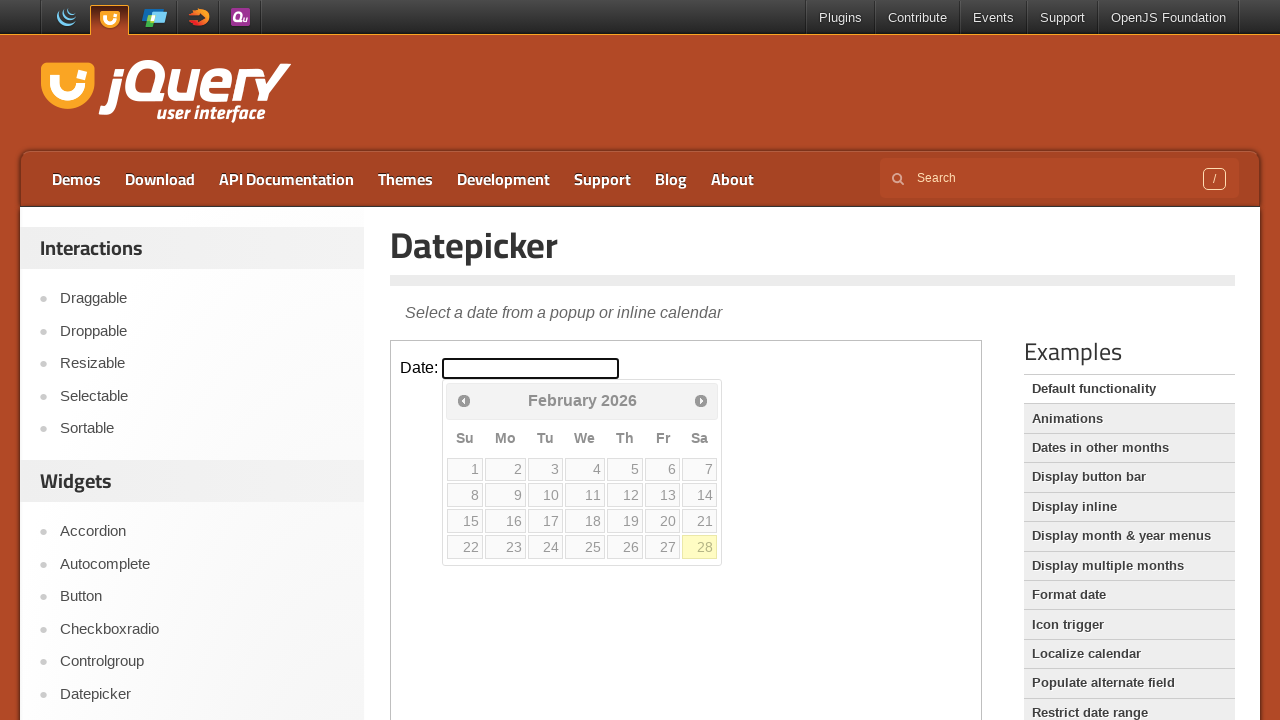

Navigated forward to next month (1 of 3) at (701, 400) on xpath=//div[@id='content']//iframe >> internal:control=enter-frame >> xpath=//*[
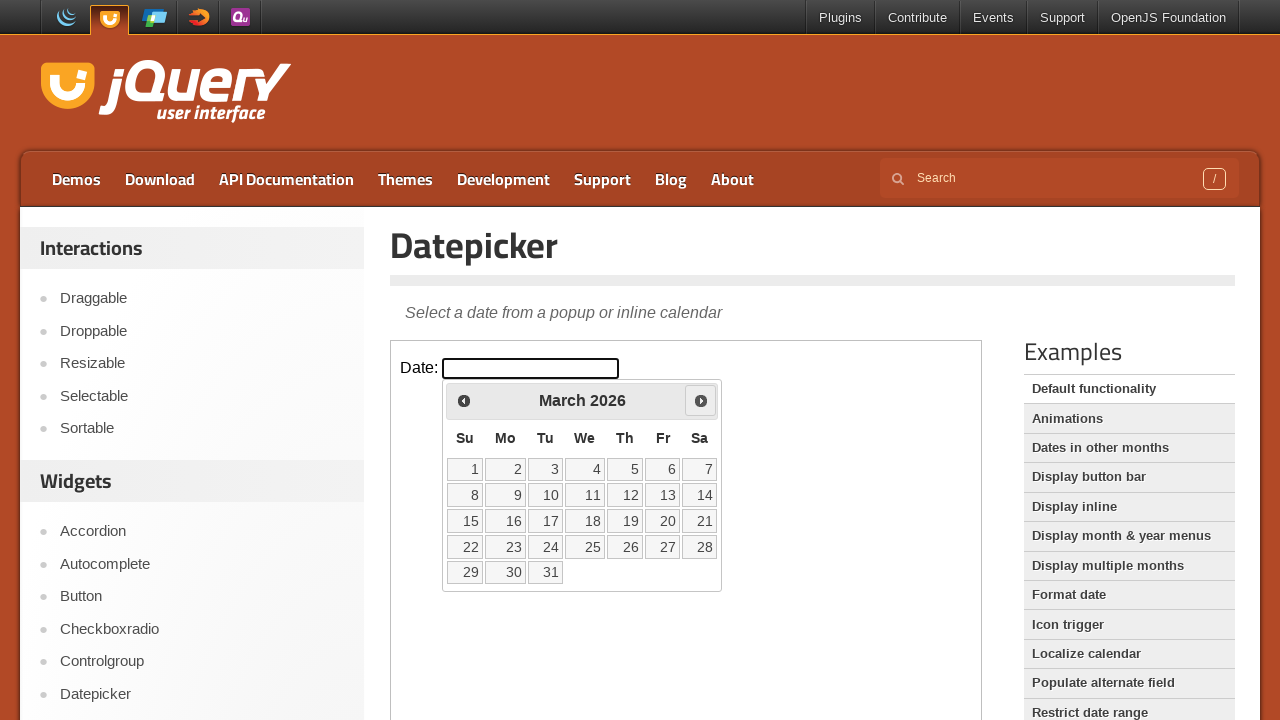

Navigated forward to next month (2 of 3) at (701, 400) on xpath=//div[@id='content']//iframe >> internal:control=enter-frame >> xpath=//*[
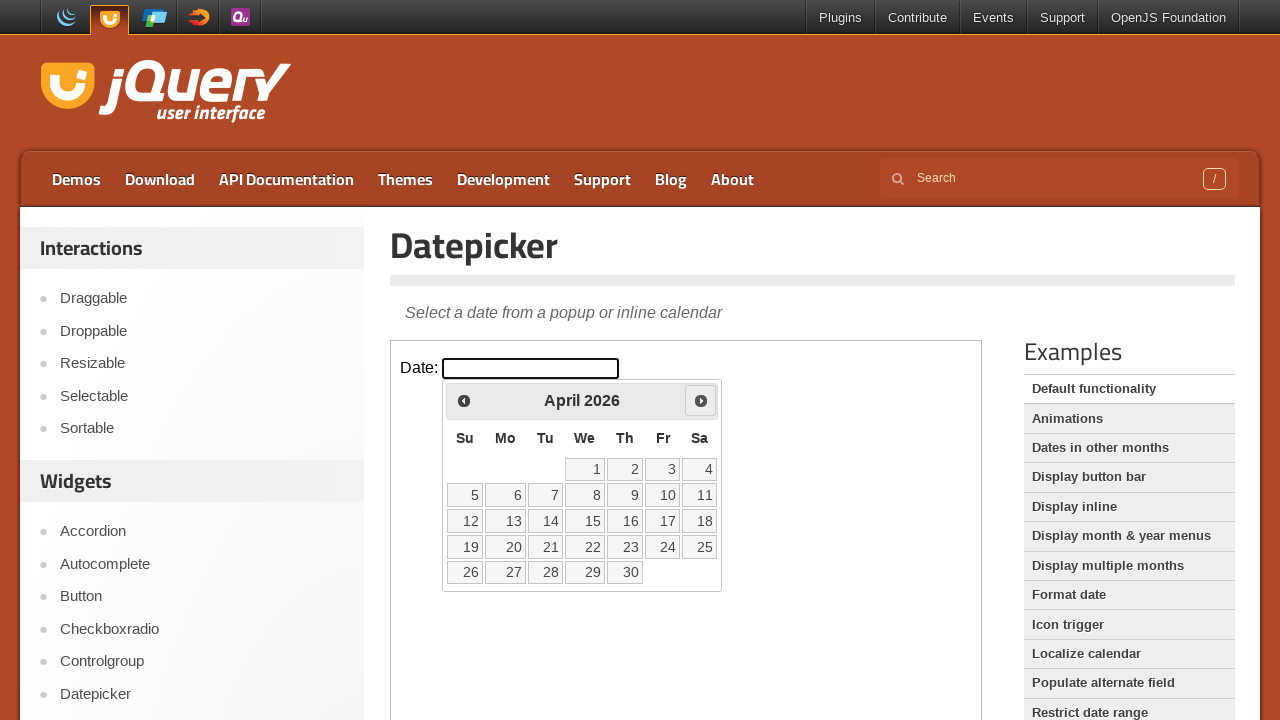

Navigated forward to next month (3 of 3) at (701, 400) on xpath=//div[@id='content']//iframe >> internal:control=enter-frame >> xpath=//*[
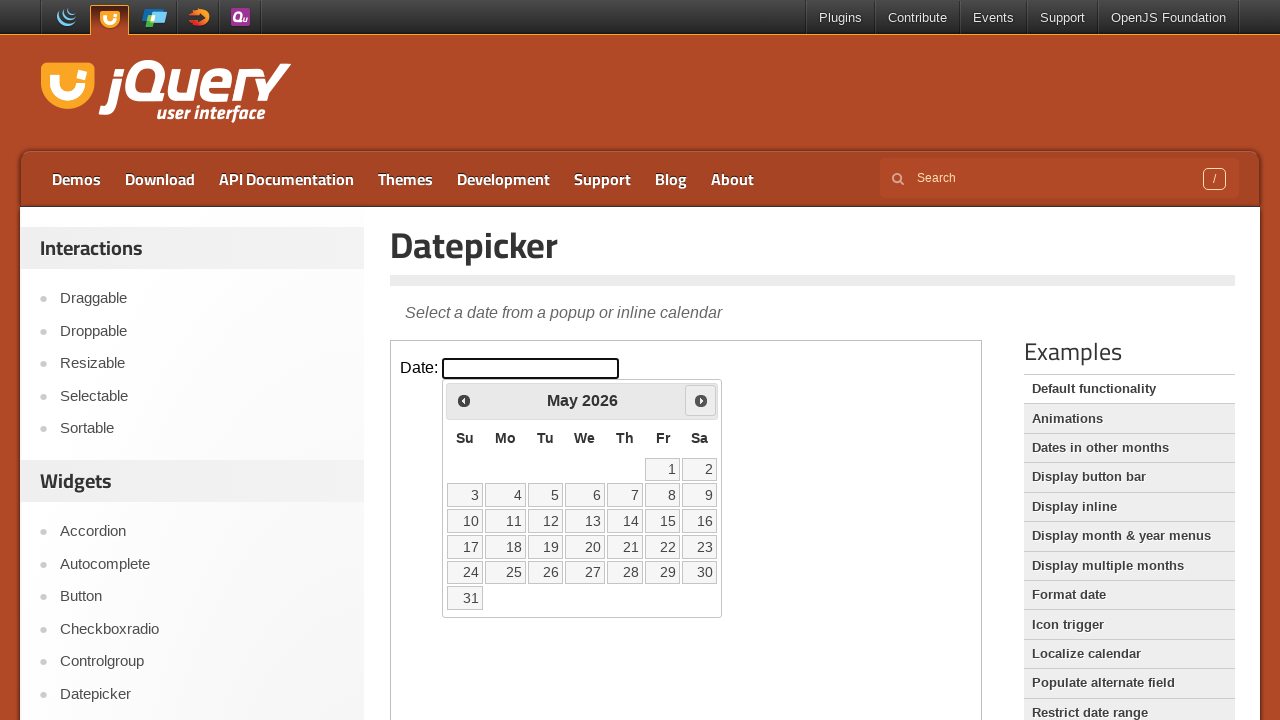

Selected the 14th day from the calendar at (625, 521) on xpath=//div[@id='content']//iframe >> internal:control=enter-frame >> a >> inter
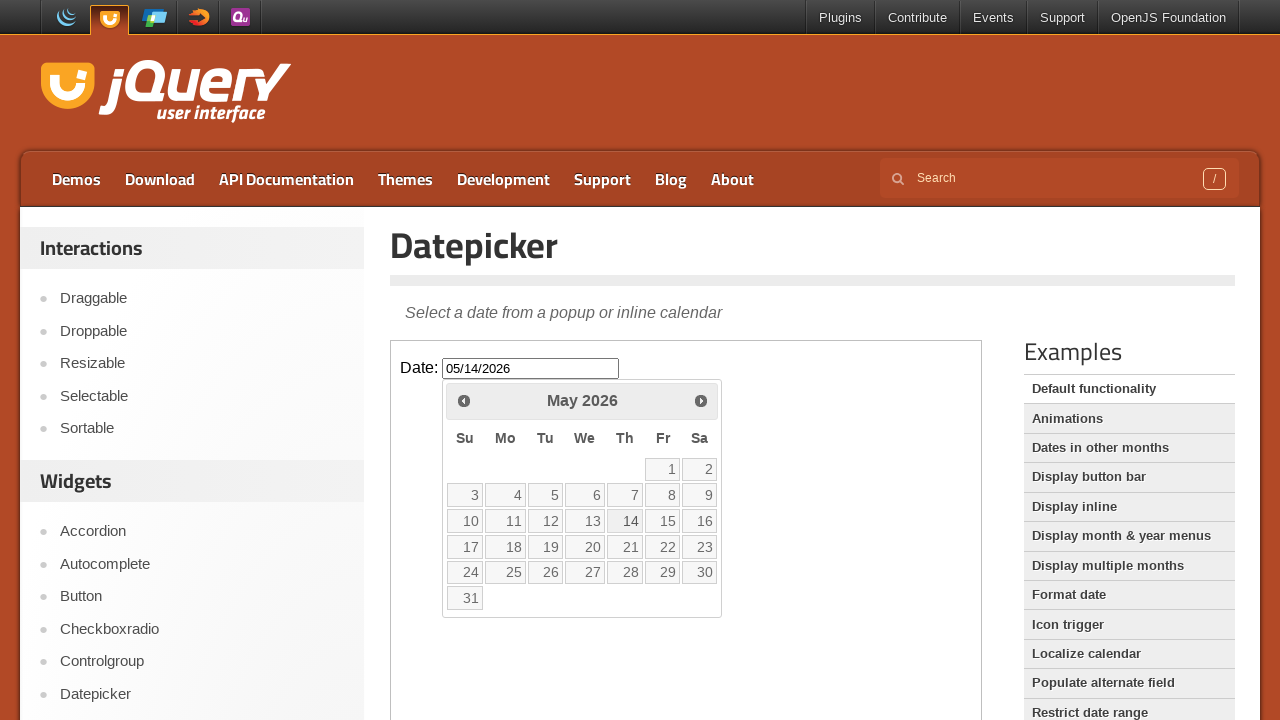

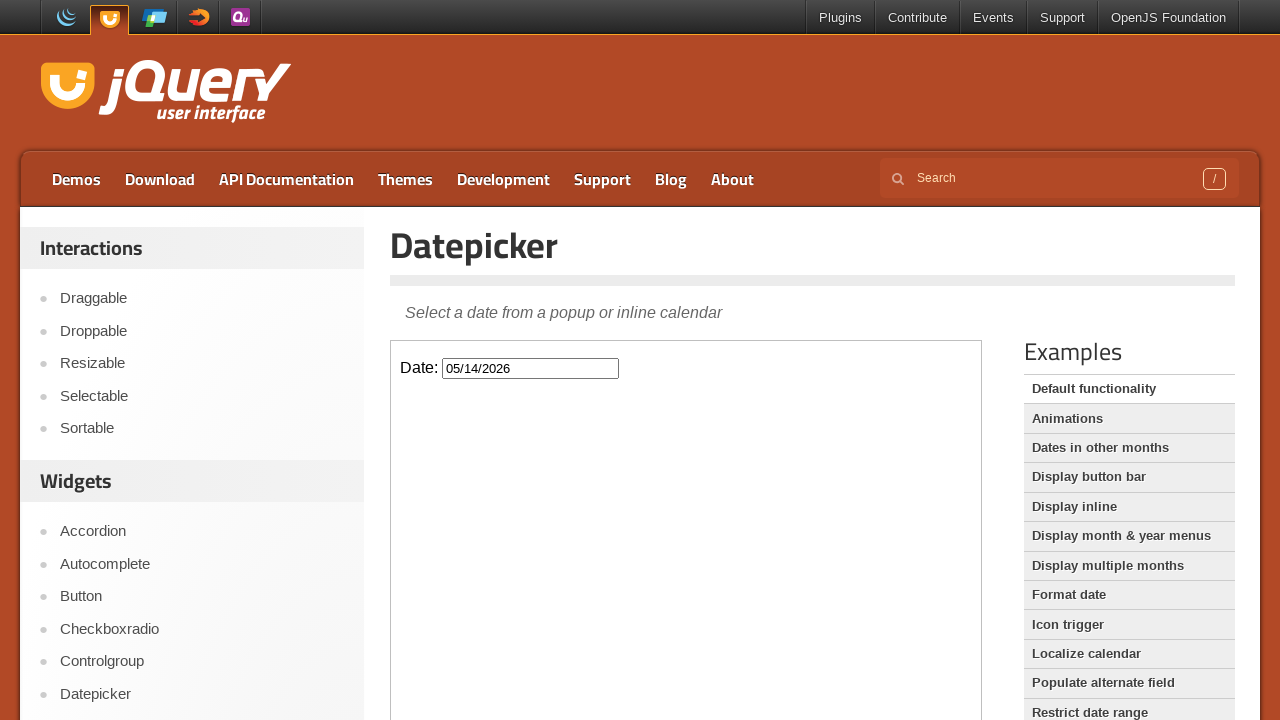